Tests calendar date picker functionality on a travel booking site by clicking on the departure date field and selecting a specific date from the calendar popup

Starting URL: https://in.via.com

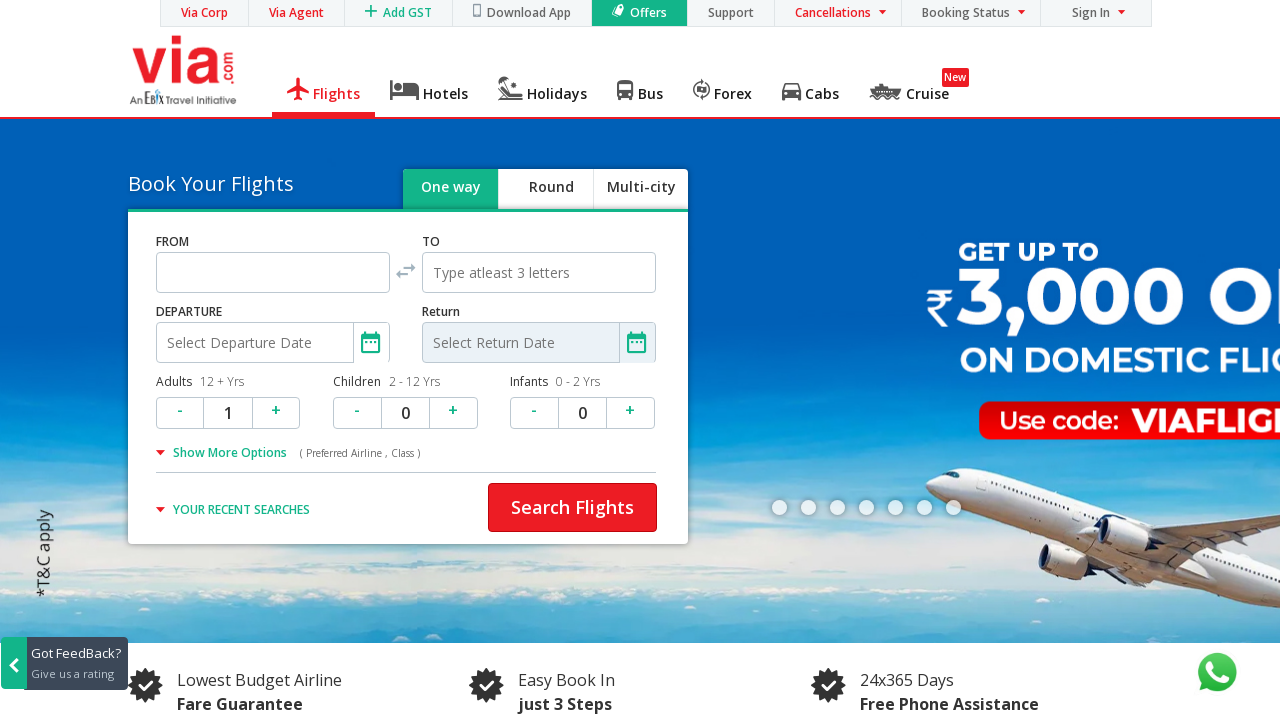

Clicked on departure date field to open calendar popup at (273, 343) on #departure
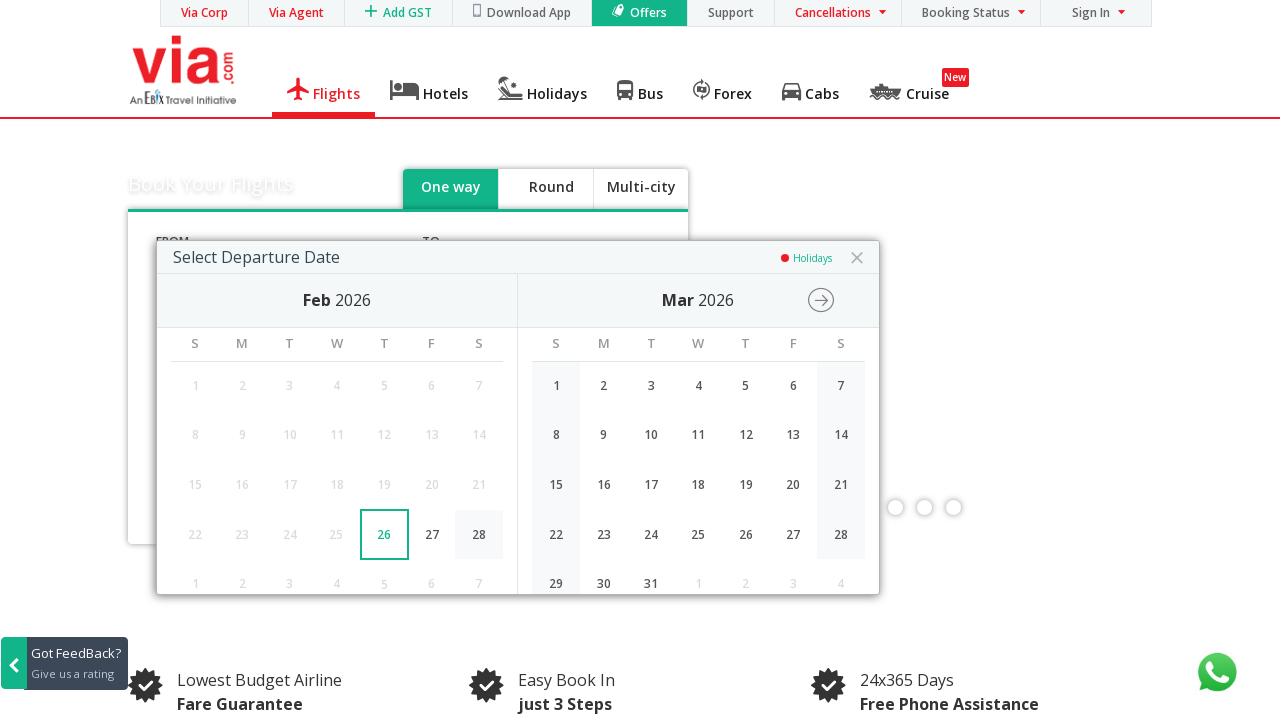

Selected date '2' from the calendar popup at (242, 386) on ((//span[contains(@class,'vc-month-box-head')])[2]/../../..//div[text()='2'])[1]
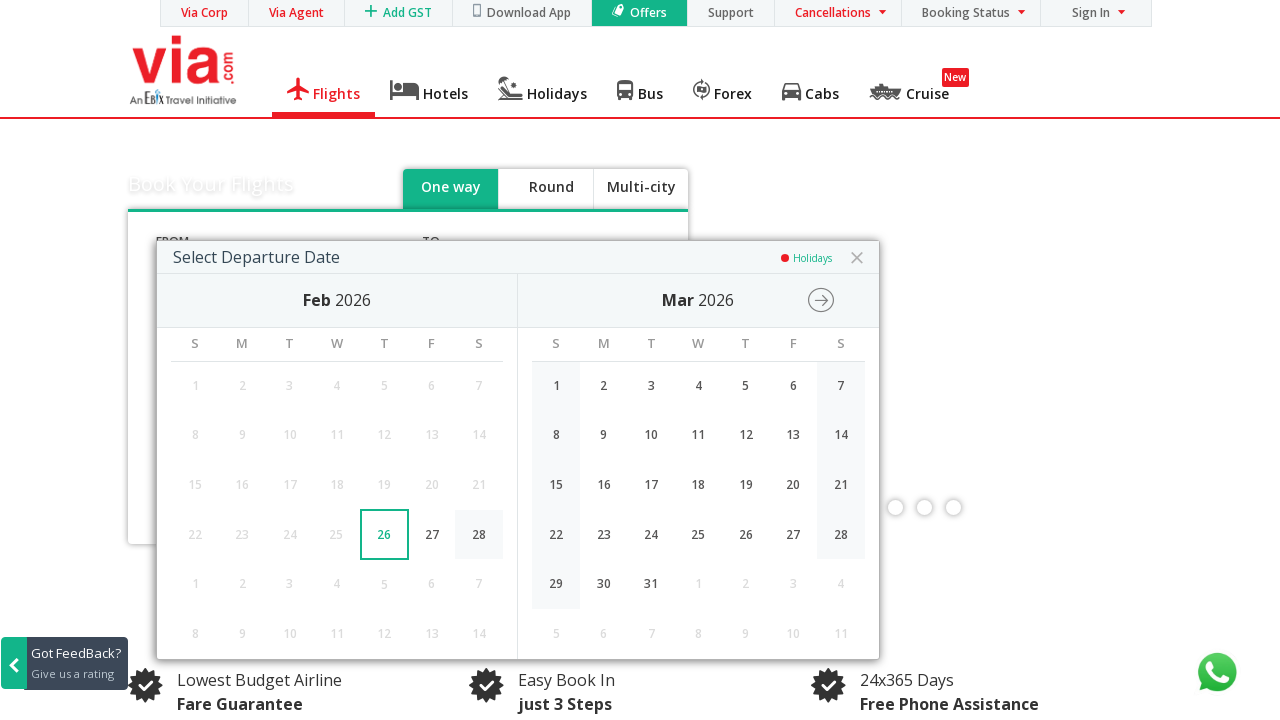

Waited for date selection to be processed
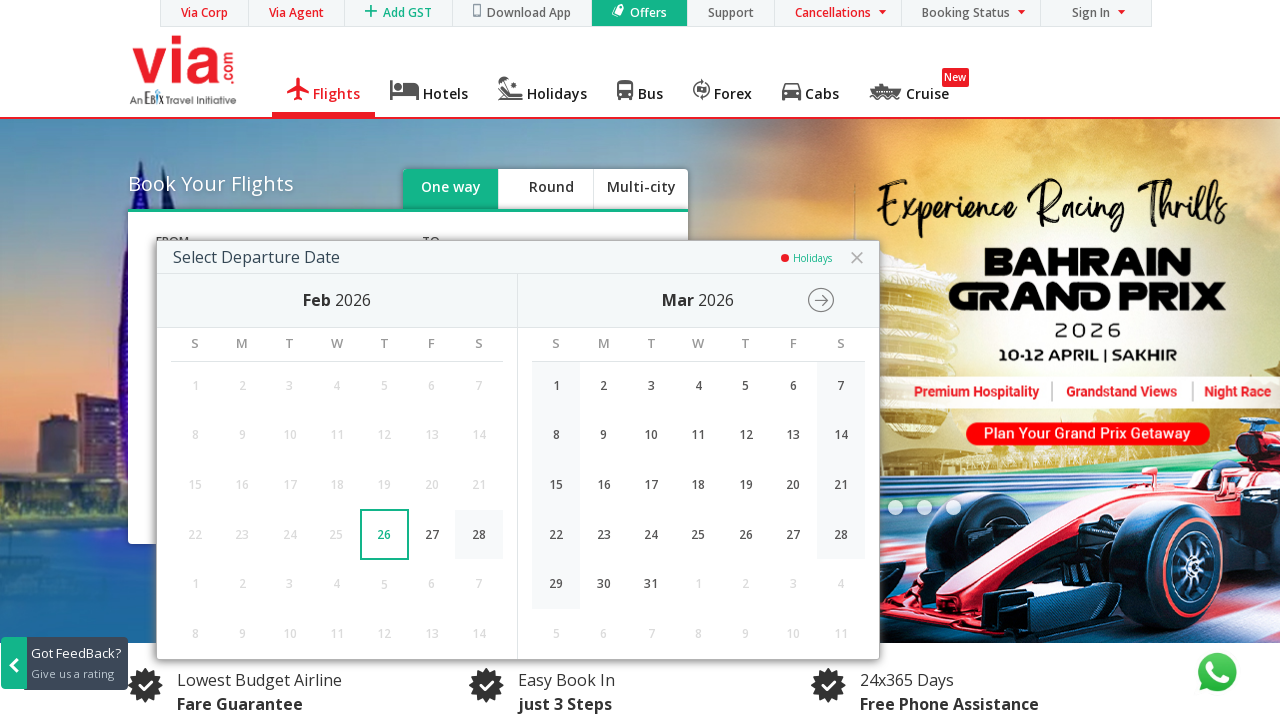

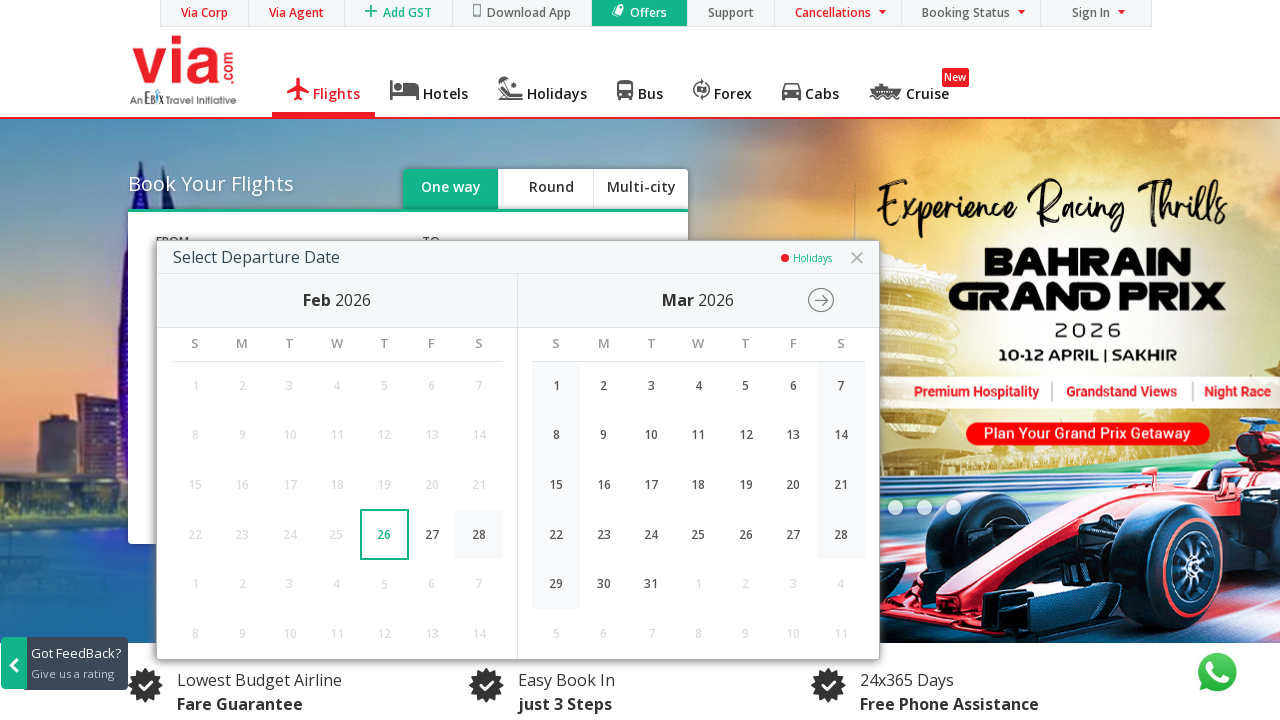